Tests the Web Tables page by clicking the Add New Record button and verifying the Registration Form modal appears.

Starting URL: https://demoqa.com/webtables

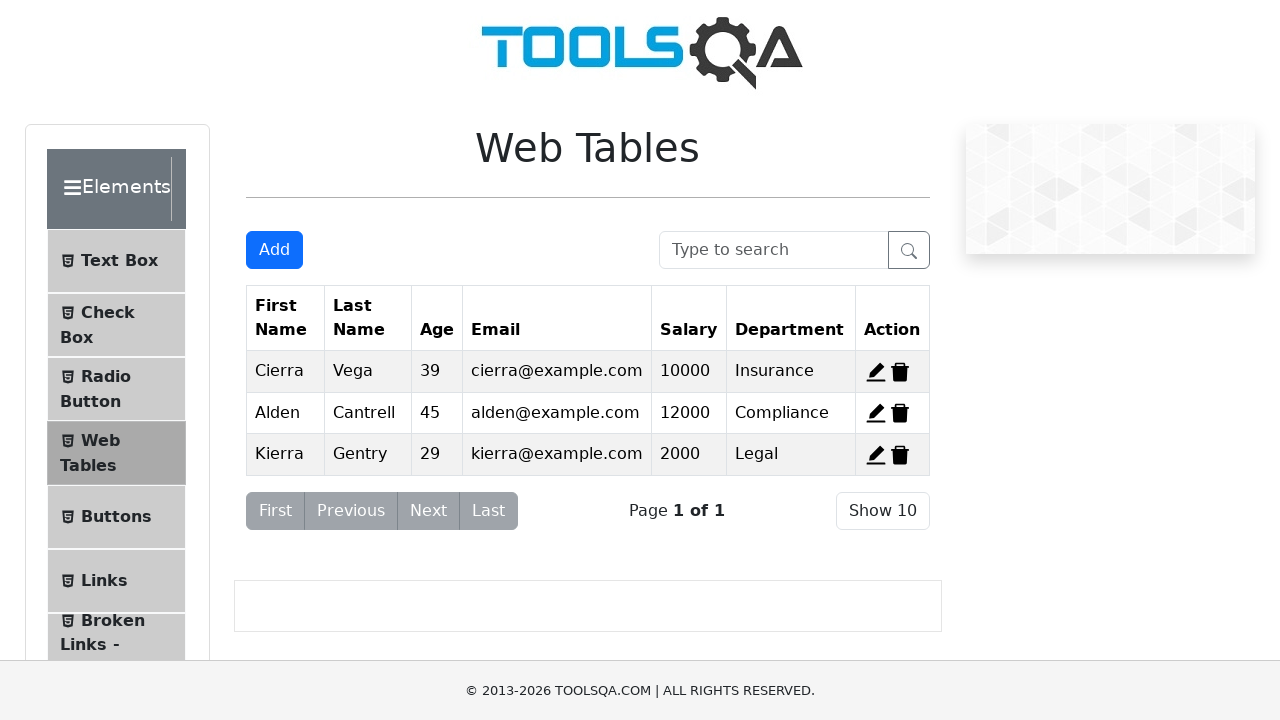

Clicked the Add New Record button at (274, 250) on #addNewRecordButton
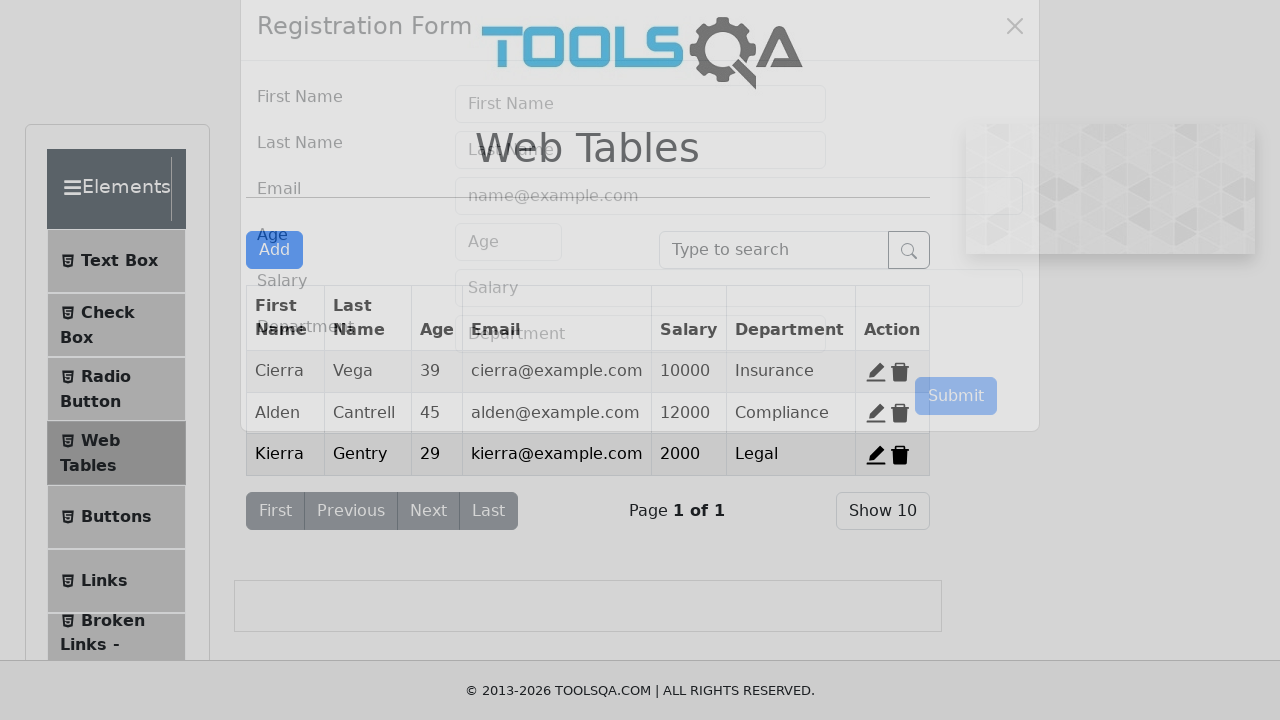

Registration Form modal appeared
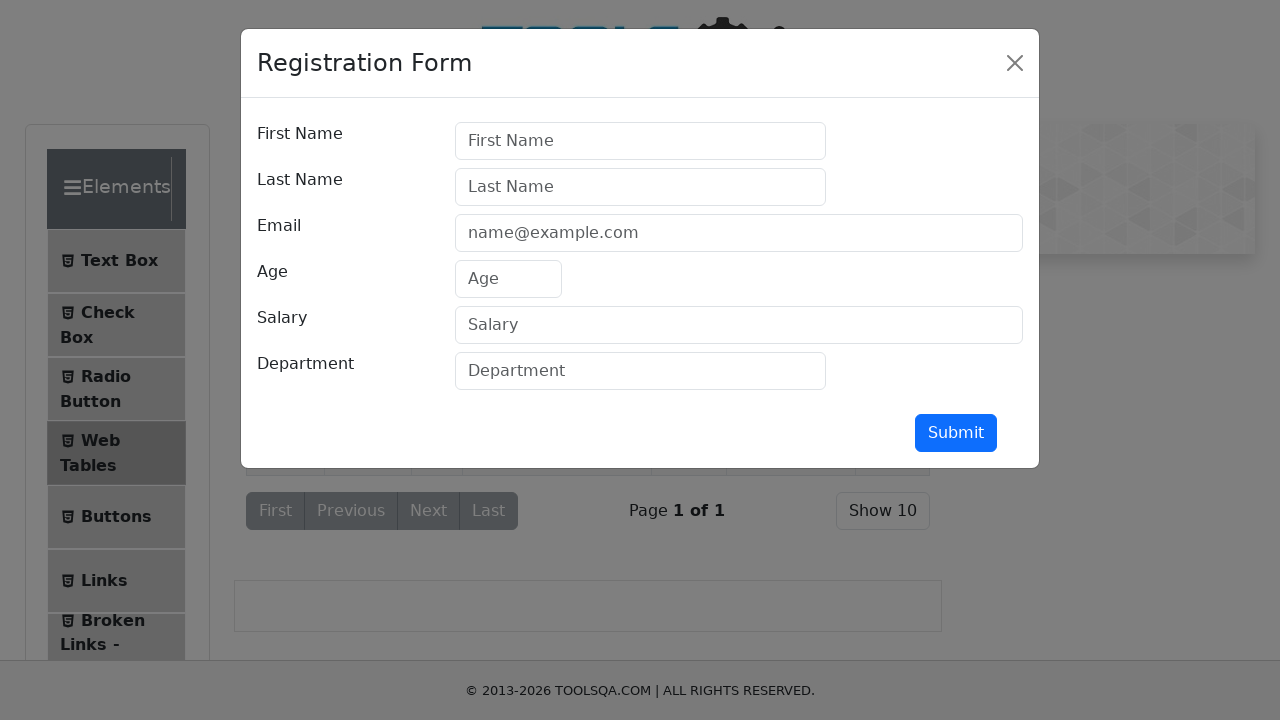

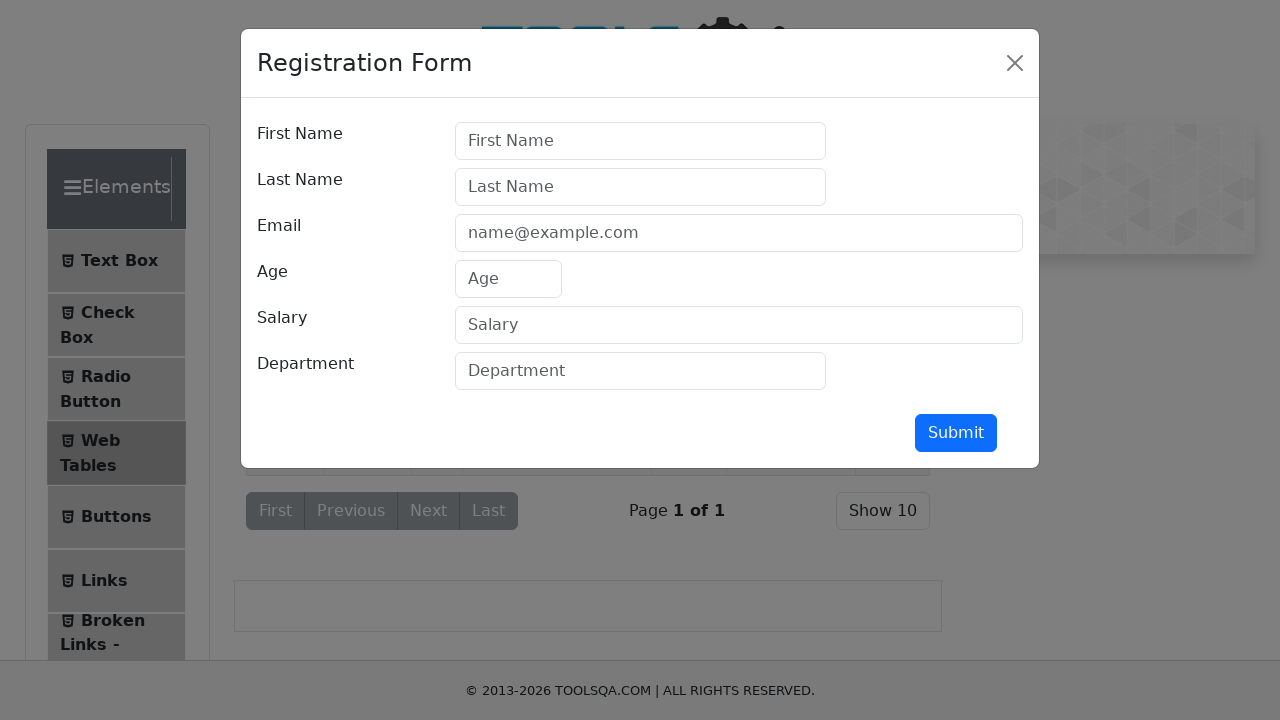